Tests successful user registration by filling out all required fields (first name, last name, email, password) and submitting the registration form.

Starting URL: https://www.sharelane.com/cgi-bin/register.py?page=1&zip_code=123456

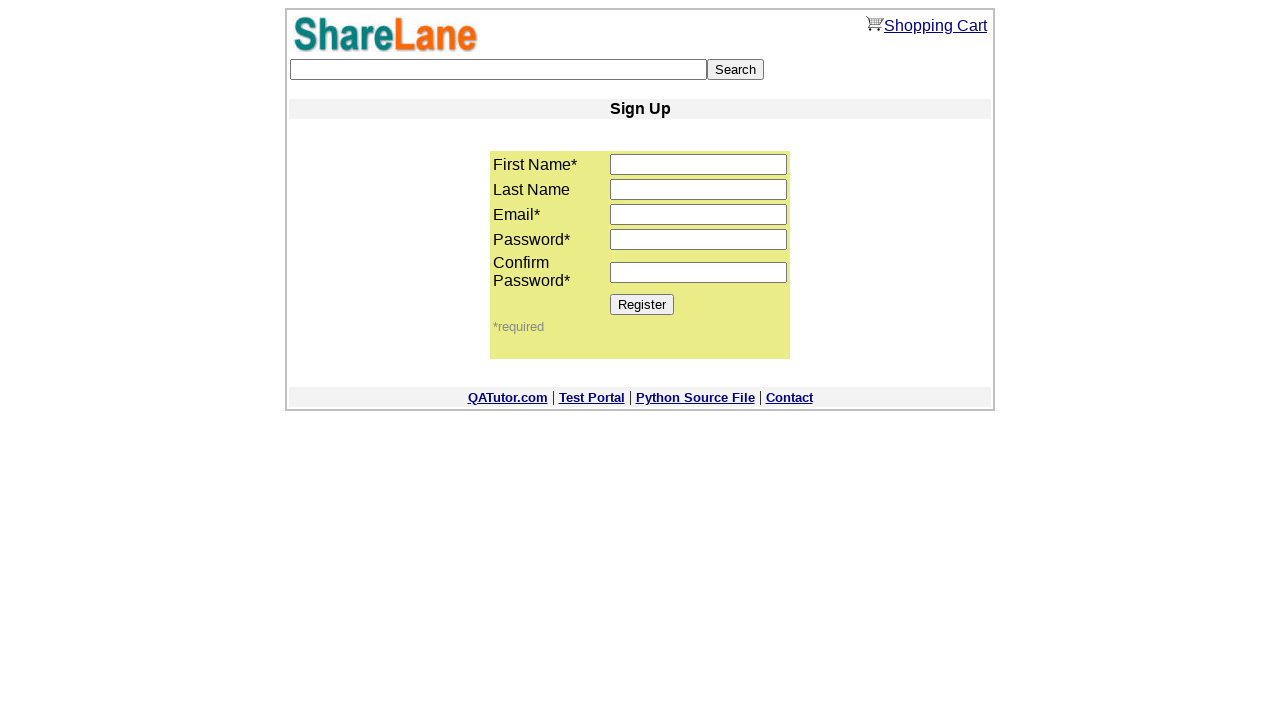

Filled first name field with 'Jane' on input[name='first_name']
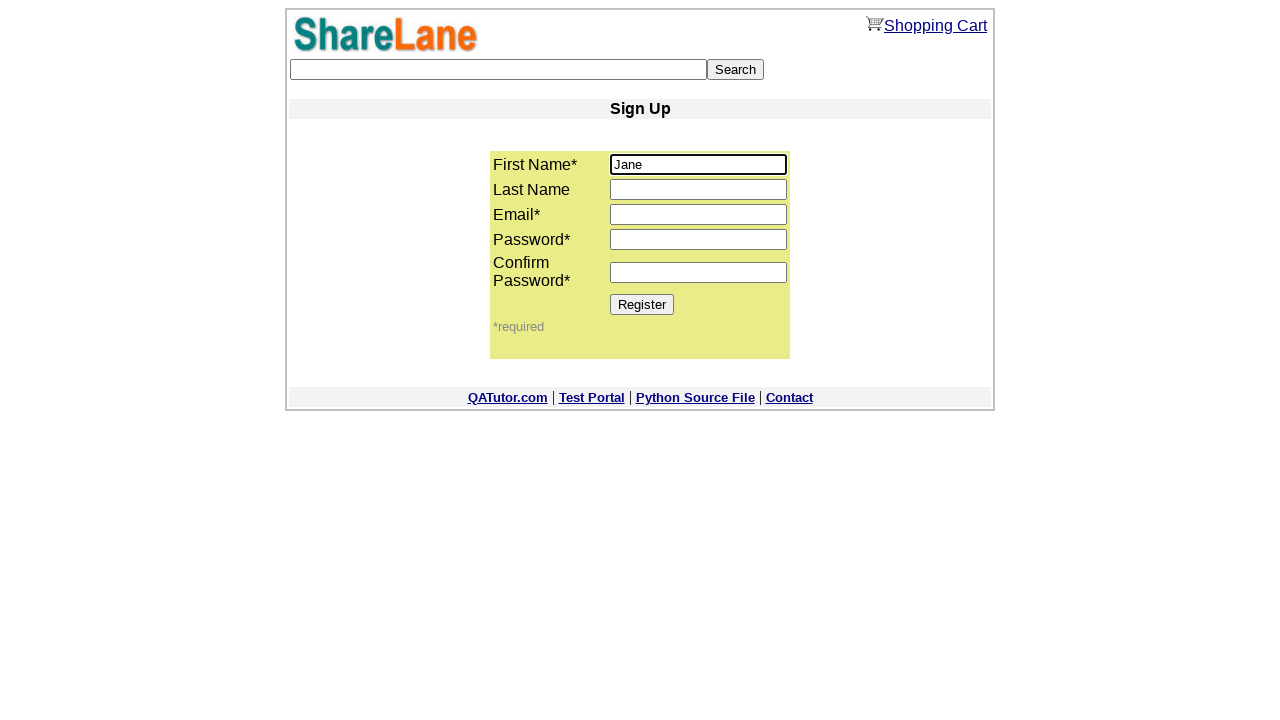

Filled last name field with 'Stone' on input[name='last_name']
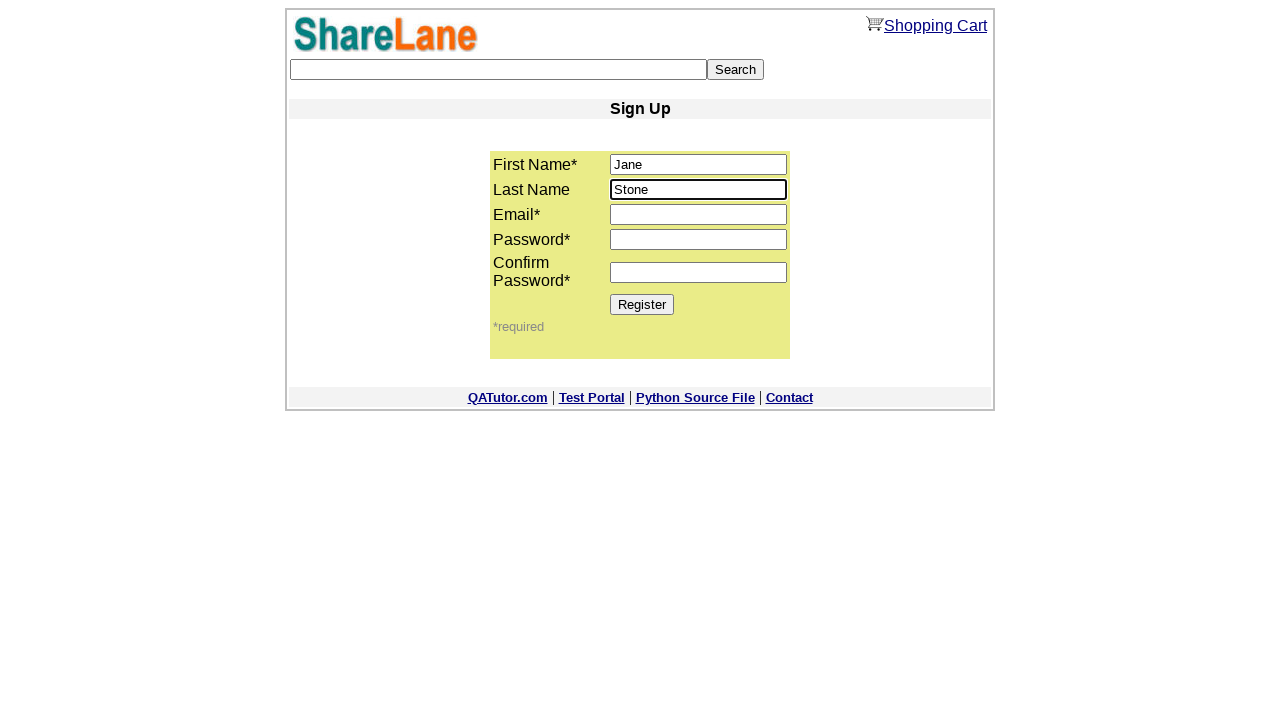

Filled email field with 'jane.stone@gmail.com' on input[name='email']
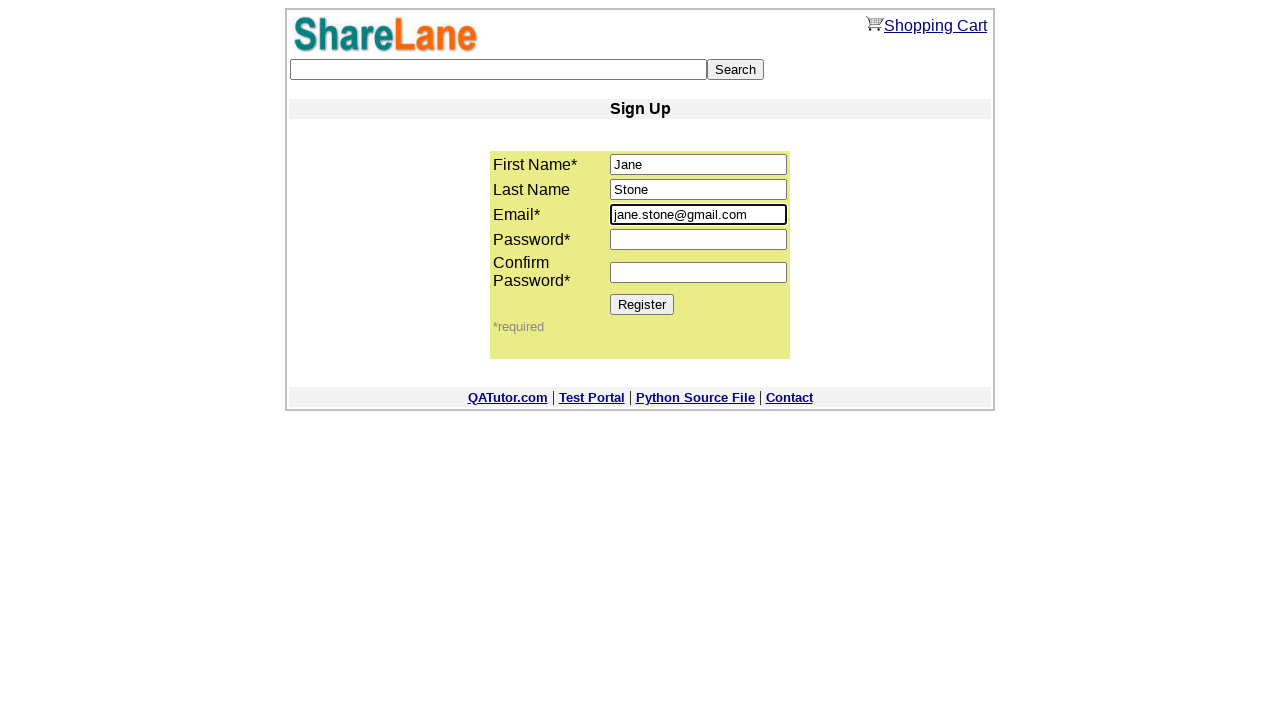

Filled password field with 'ijkl890%' on input[name='password1']
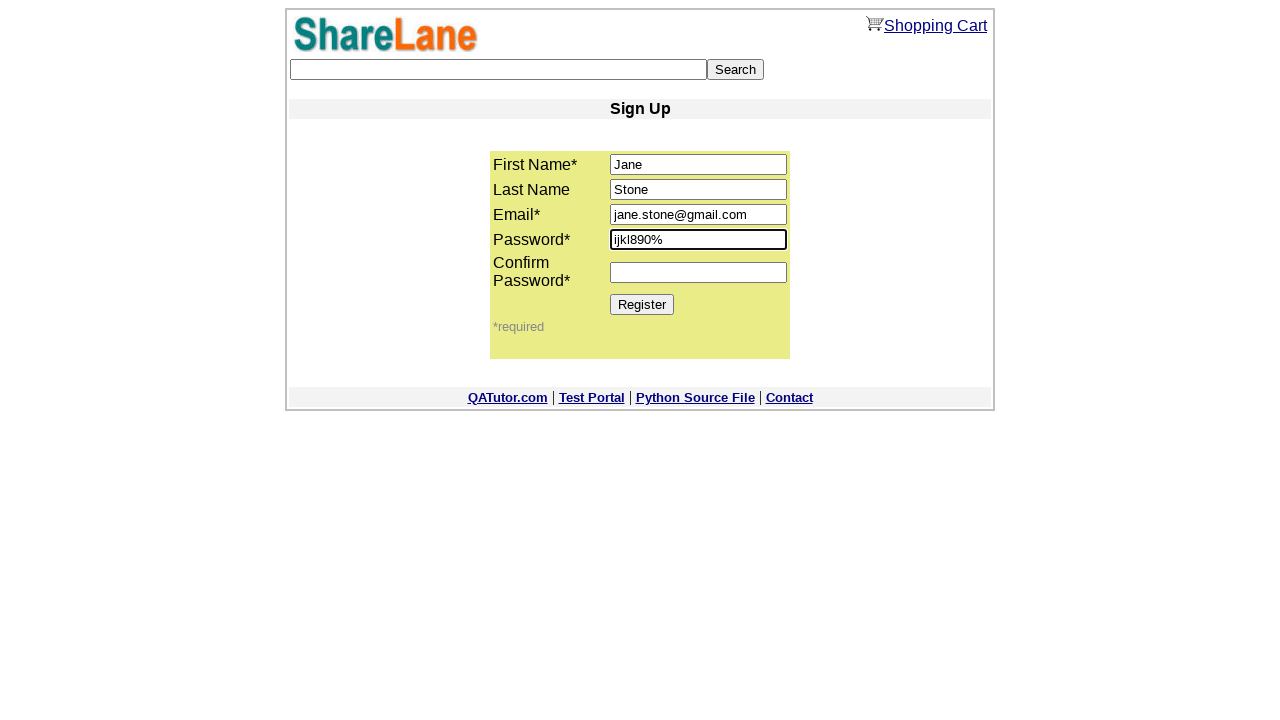

Filled password confirmation field with 'ijkl890%' on input[name='password2']
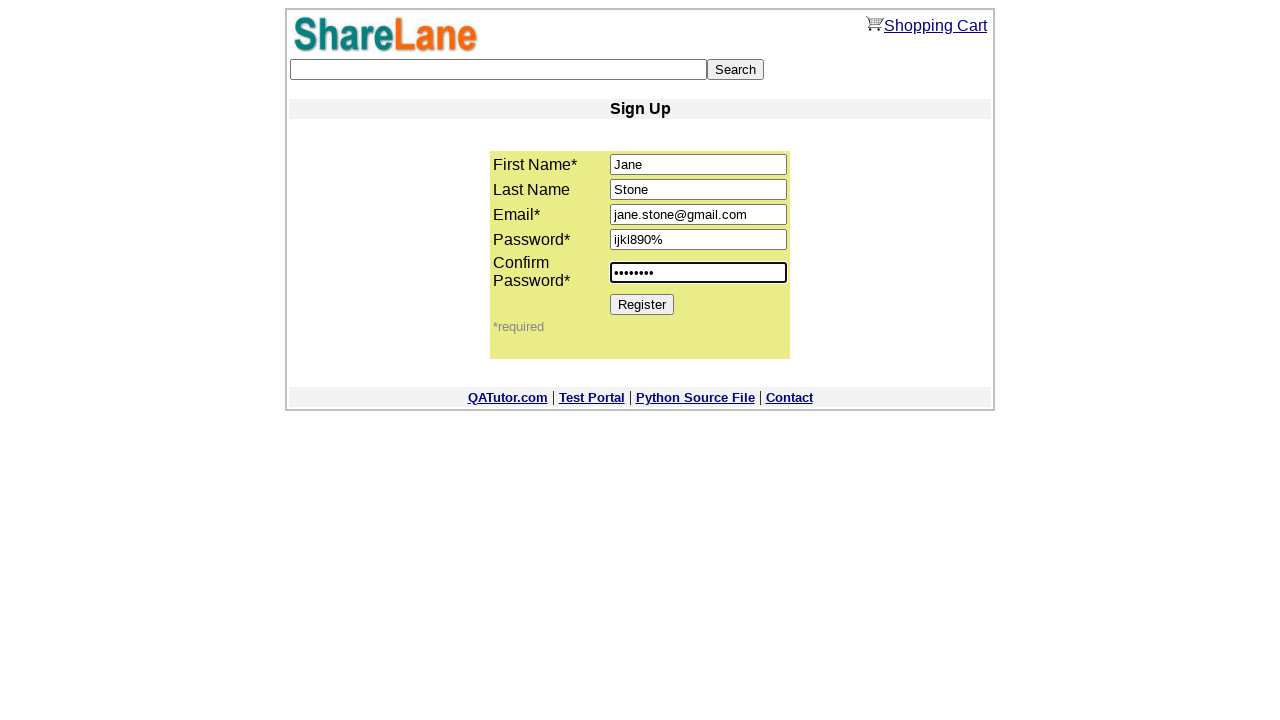

Clicked Register button to submit registration form at (642, 304) on xpath=//*[@value='Register']
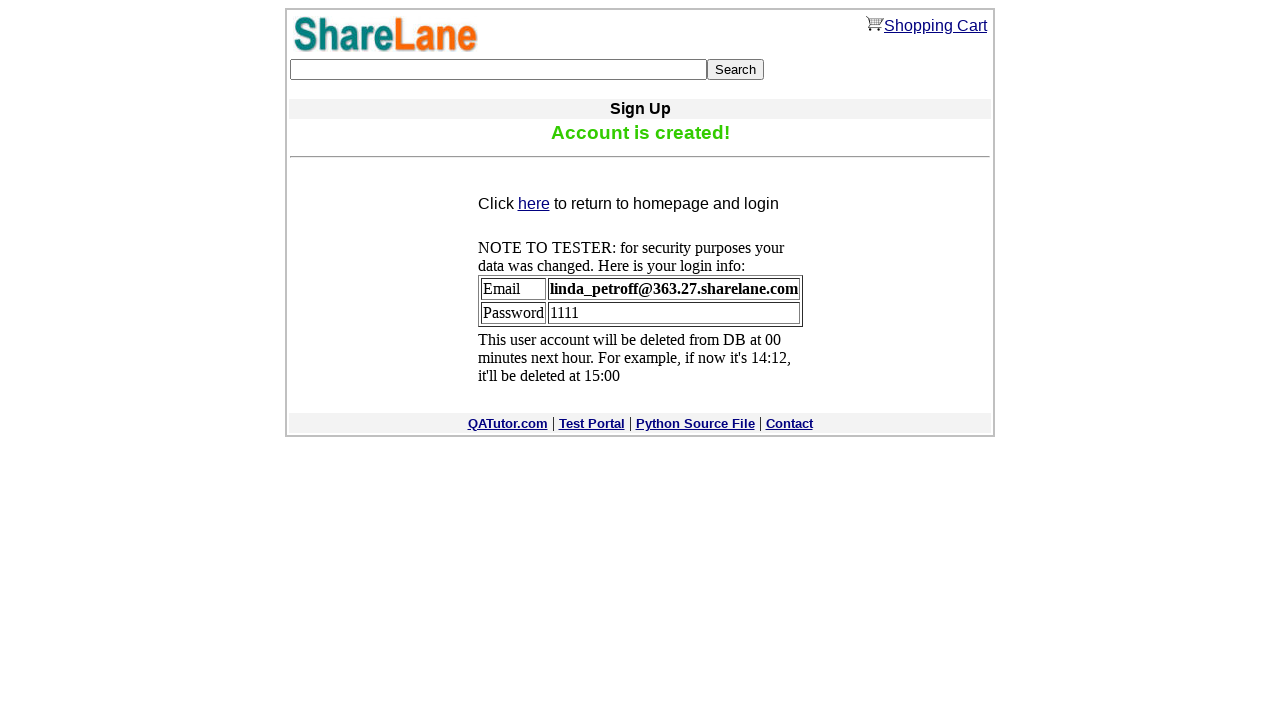

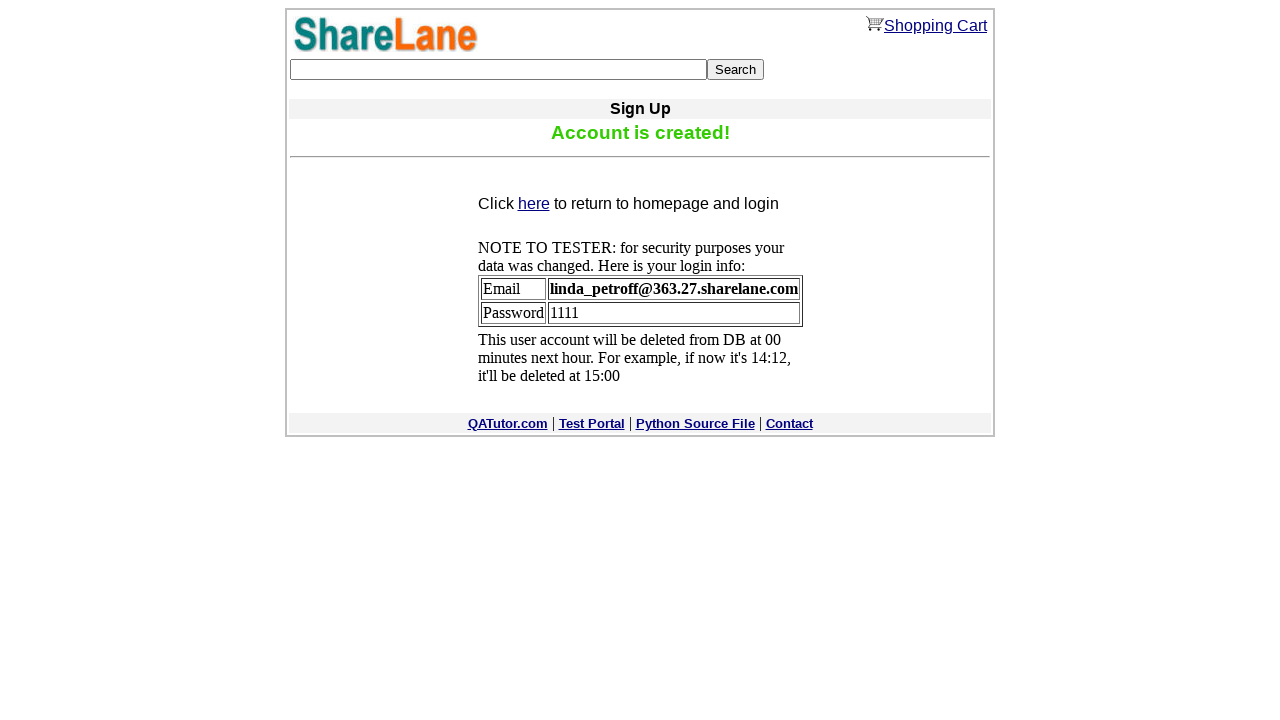